Tests navigation through the Veri.bet simulator page by clicking on the "Odds / Picks" button and then selecting the "upcoming" tab to view upcoming betting events.

Starting URL: https://veri.bet/simulator

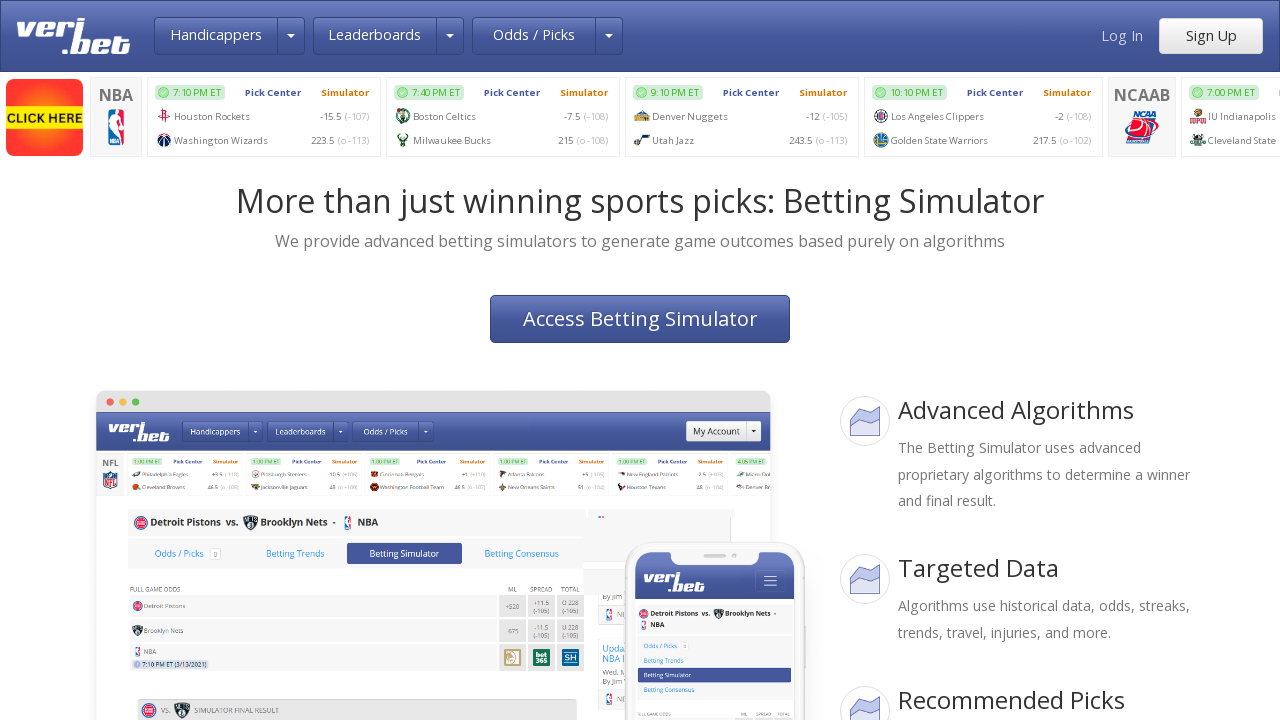

Clicked on the 'Odds / Picks' button to access simulator options at (534, 36) on button >> internal:has-text="Odds / Picks"i
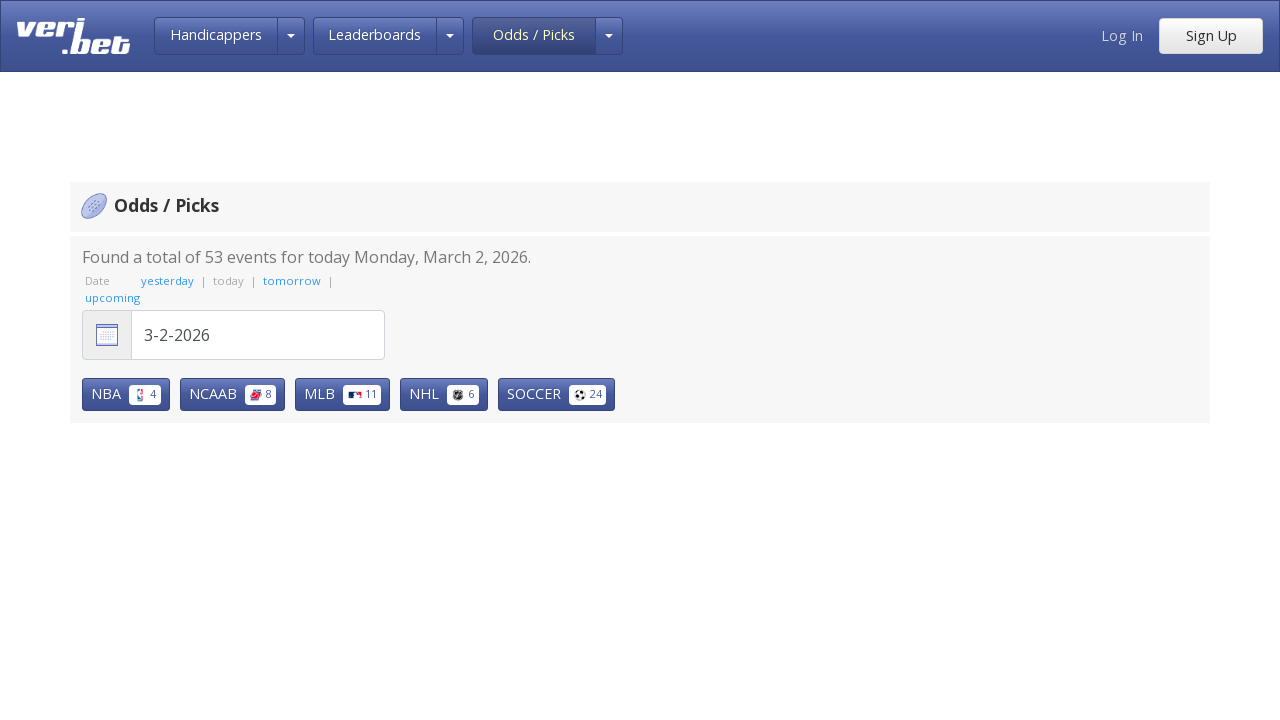

Odds/Picks filter loaded and appeared on page
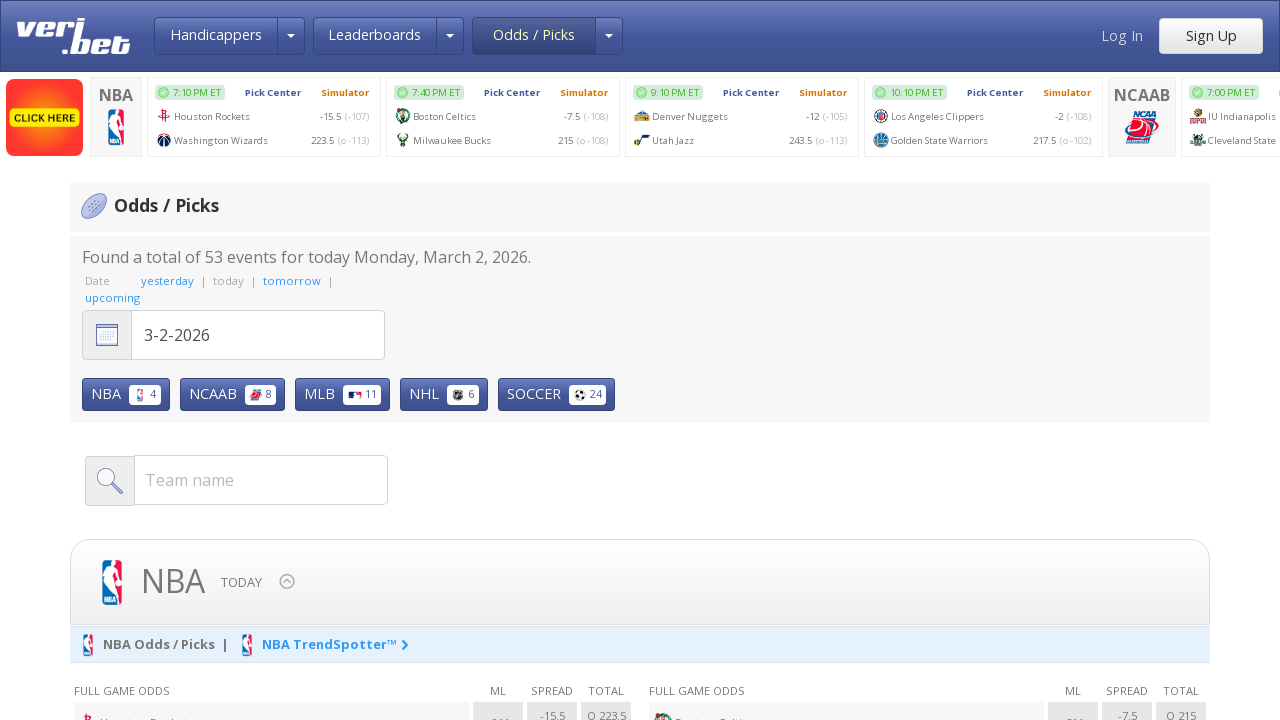

Clicked on the 'upcoming' tab to view upcoming betting events at (112, 298) on internal:role=link[name="upcoming"i]
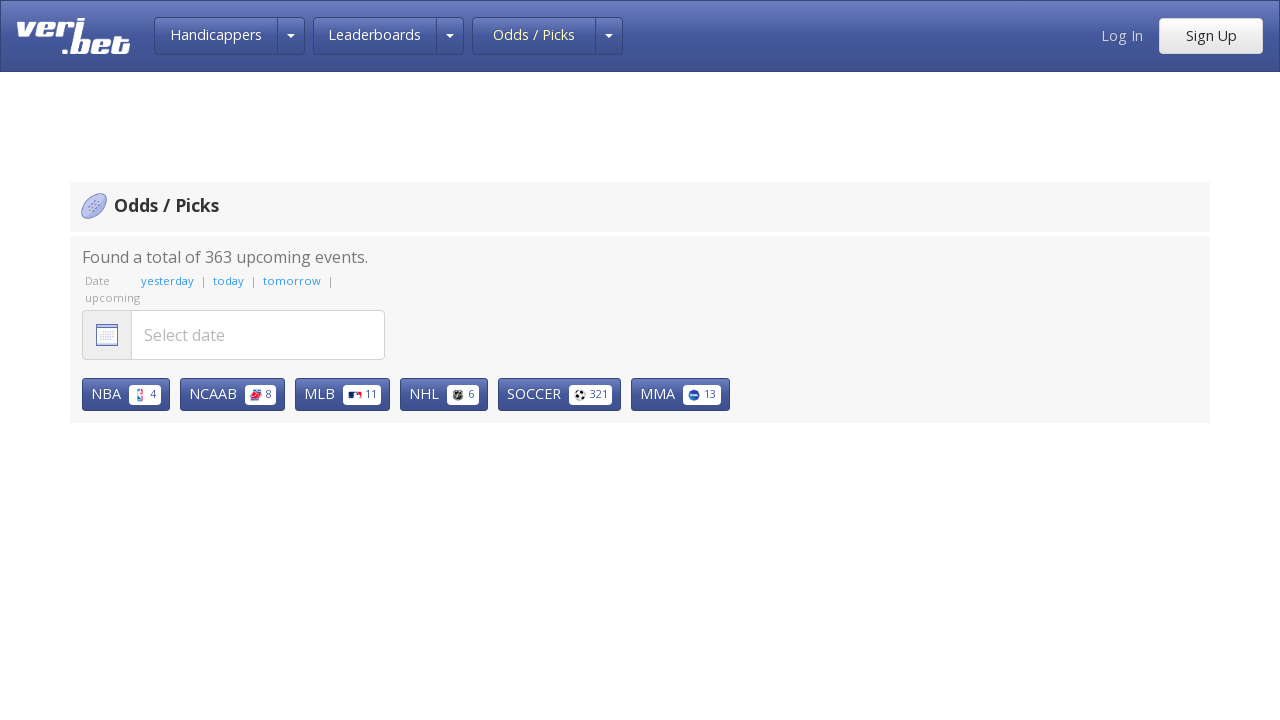

Upcoming betting events loaded and filter confirmed
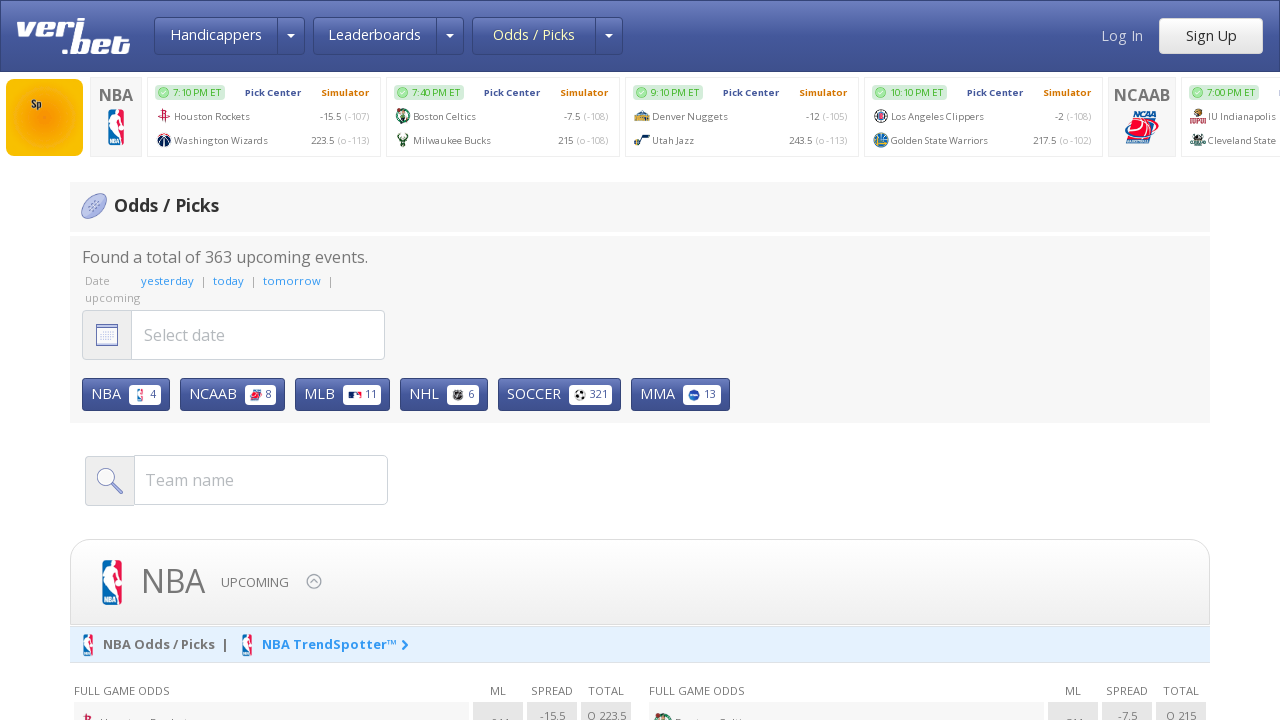

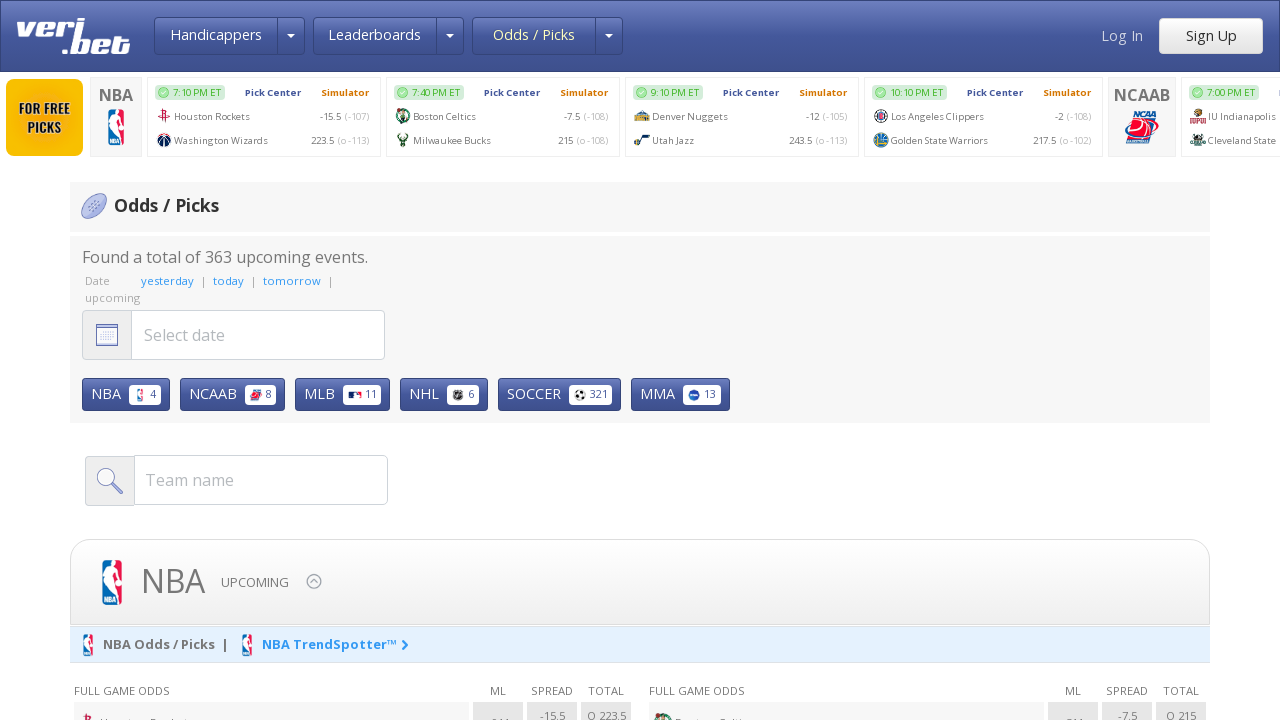